Tests a laminate flooring calculator by entering room dimensions (7x4m), laminate board dimensions (1350x177mm), pack quantity (18), price (900), bias (235), and wall distance (11), then verifies the result is displayed.

Starting URL: https://masterskayapola.ru/kalkulyator/laminata.html

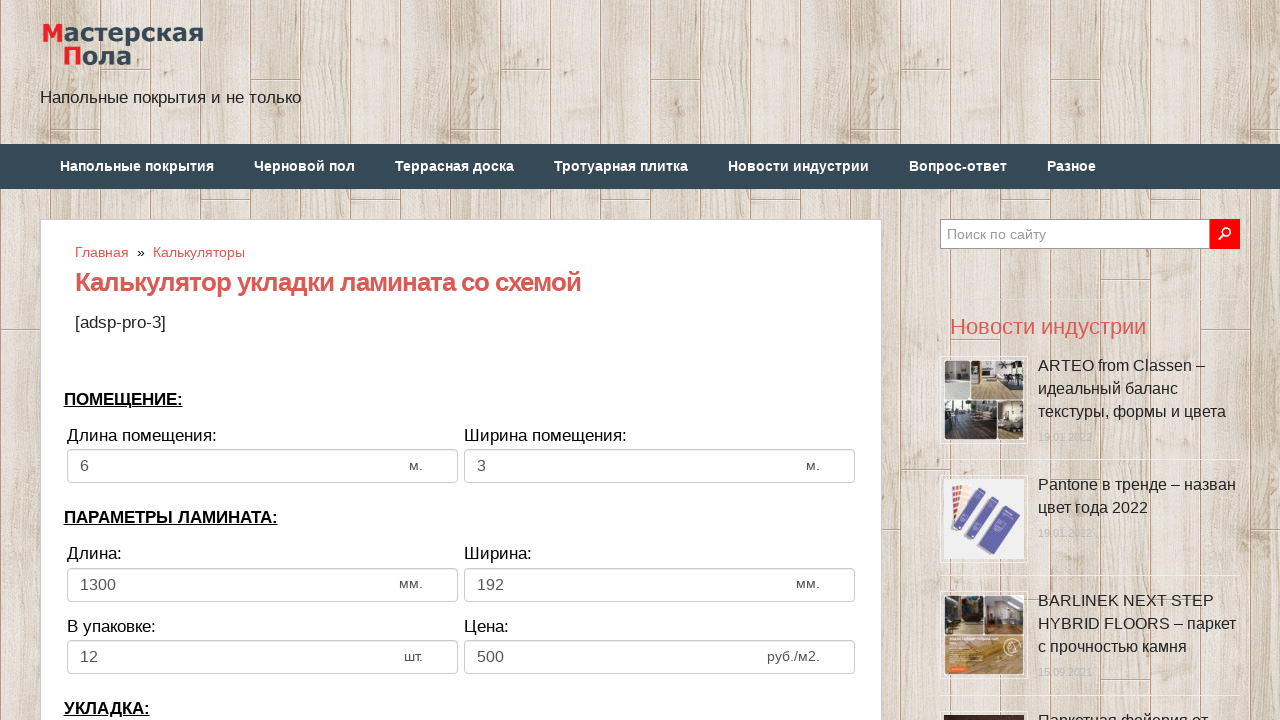

Clicked room width input field at (262, 466) on input[name='calc_roomwidth']
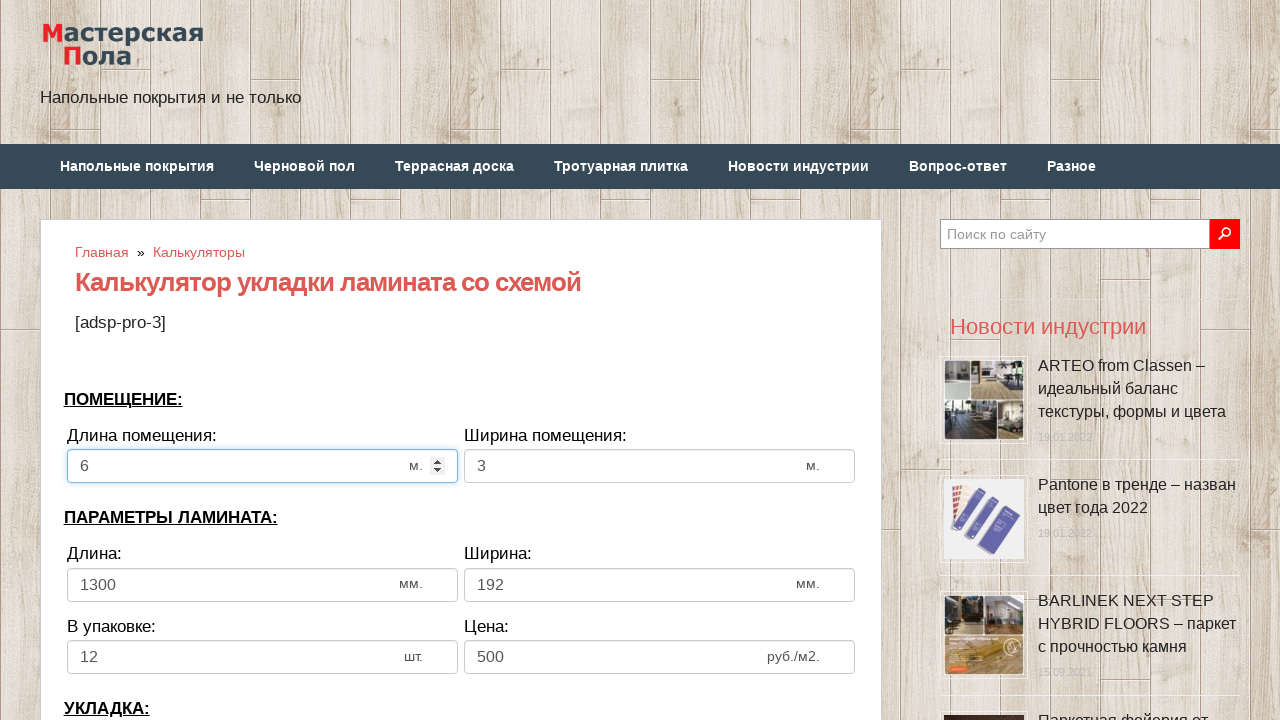

Filled room width with 7 meters on input[name='calc_roomwidth']
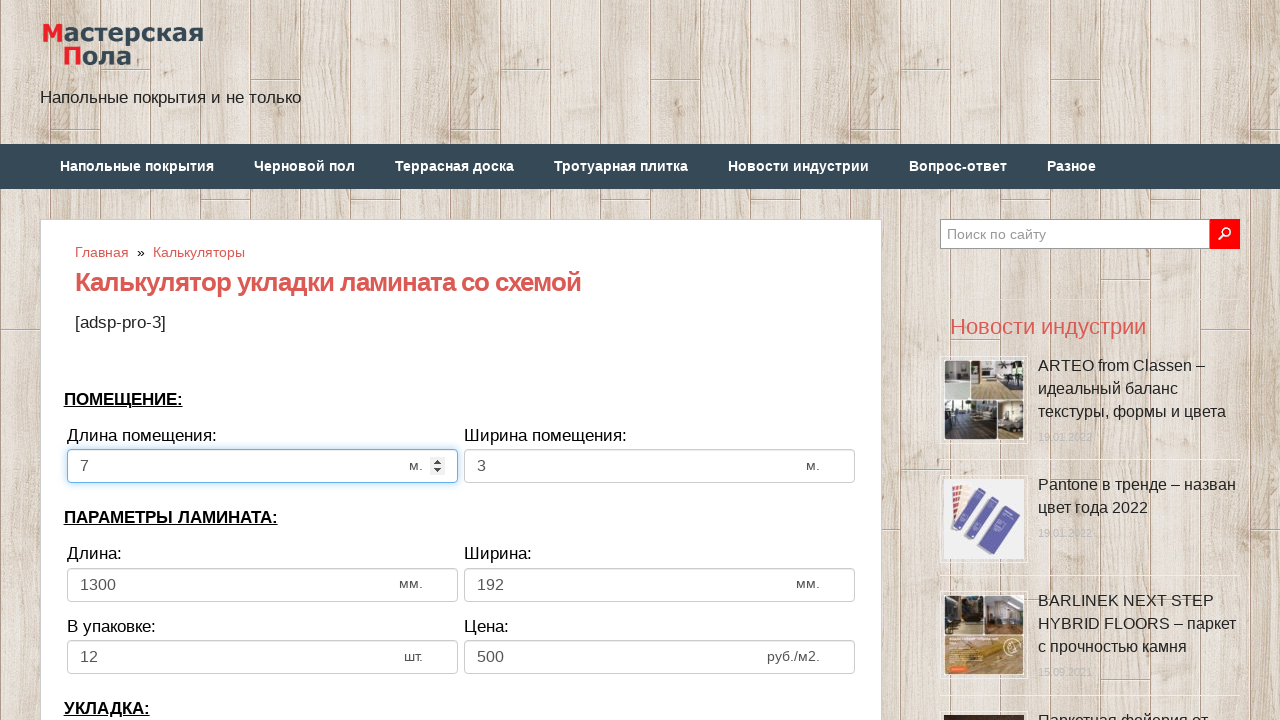

Pressed Enter to confirm room width on input[name='calc_roomwidth']
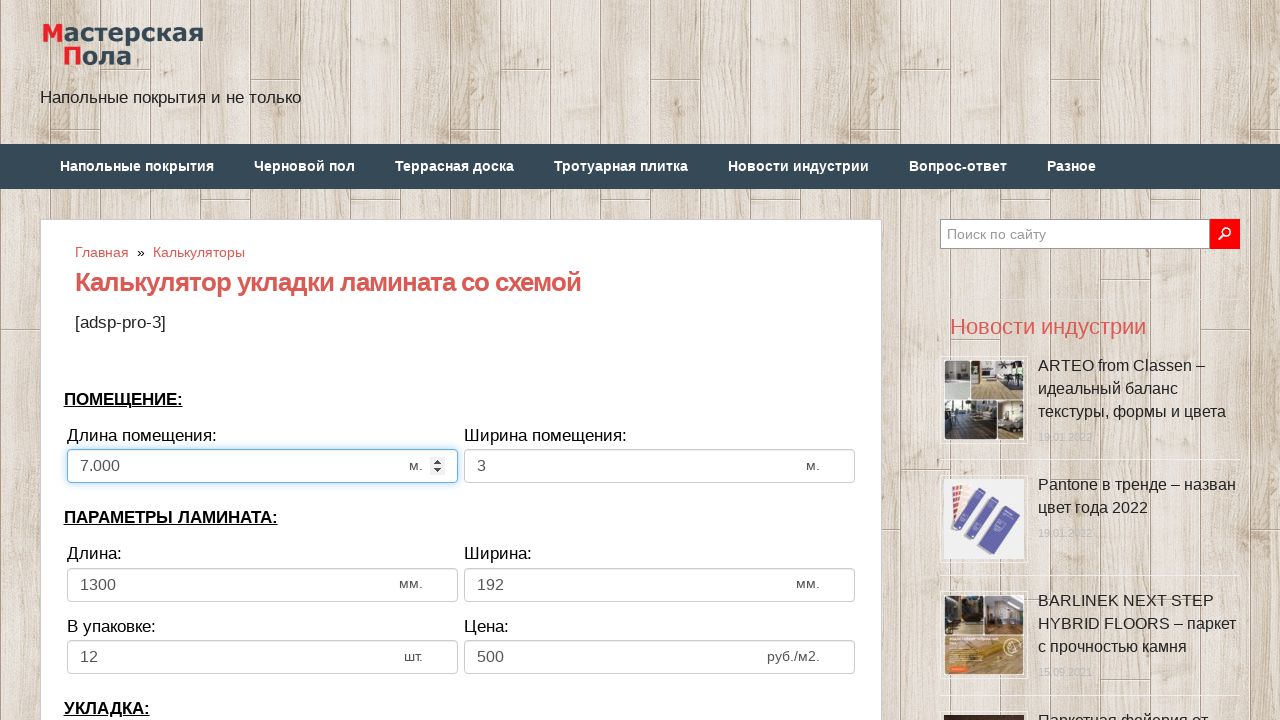

Clicked room height input field at (660, 466) on input[name='calc_roomheight']
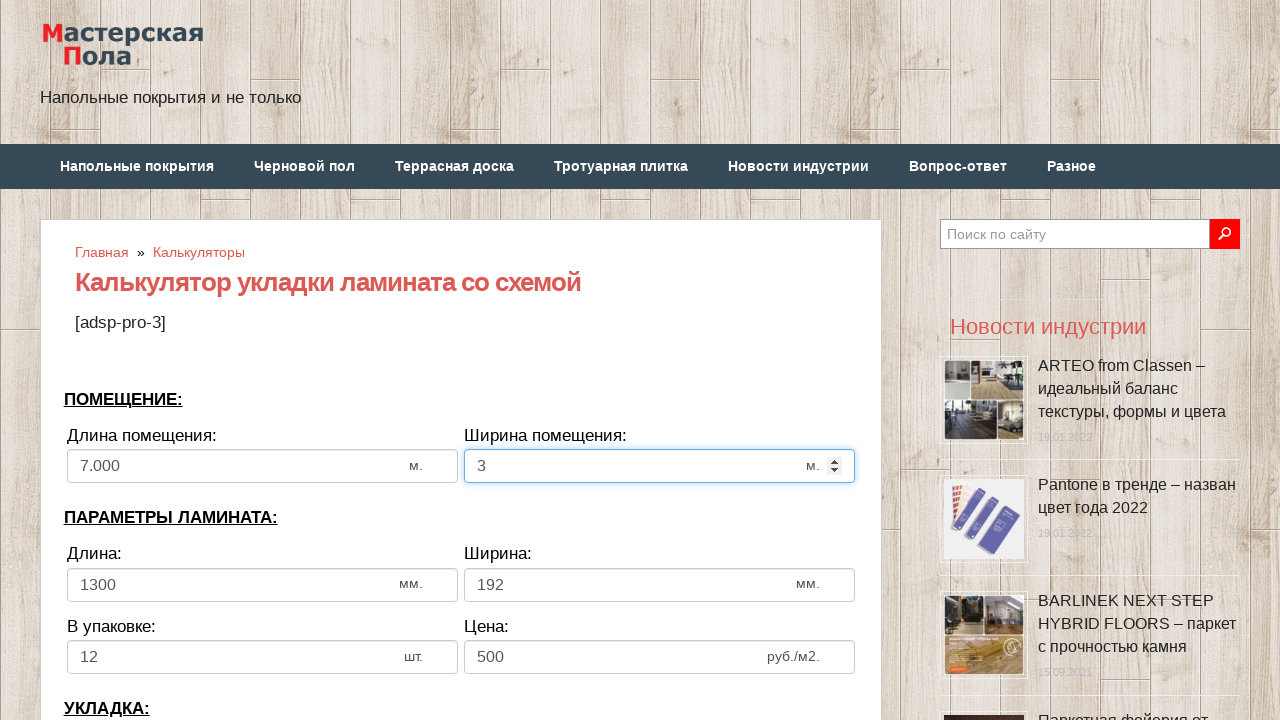

Filled room height with 4 meters on input[name='calc_roomheight']
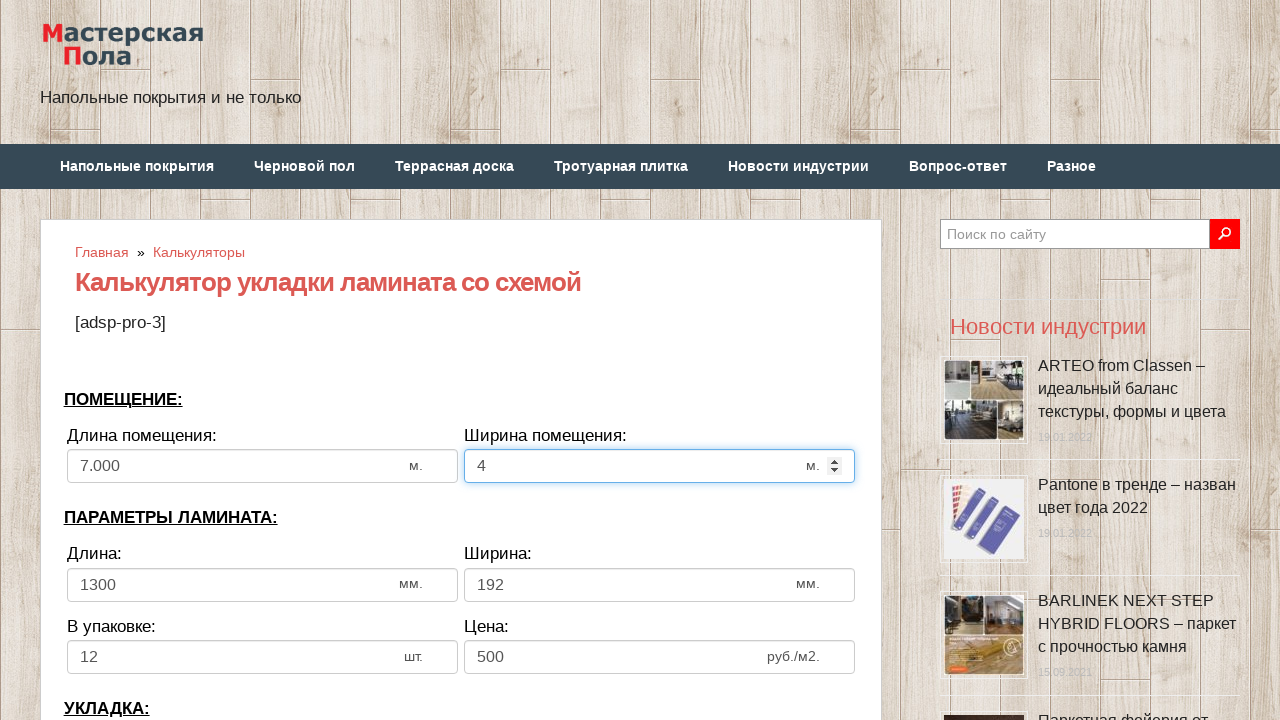

Pressed Enter to confirm room height on input[name='calc_roomheight']
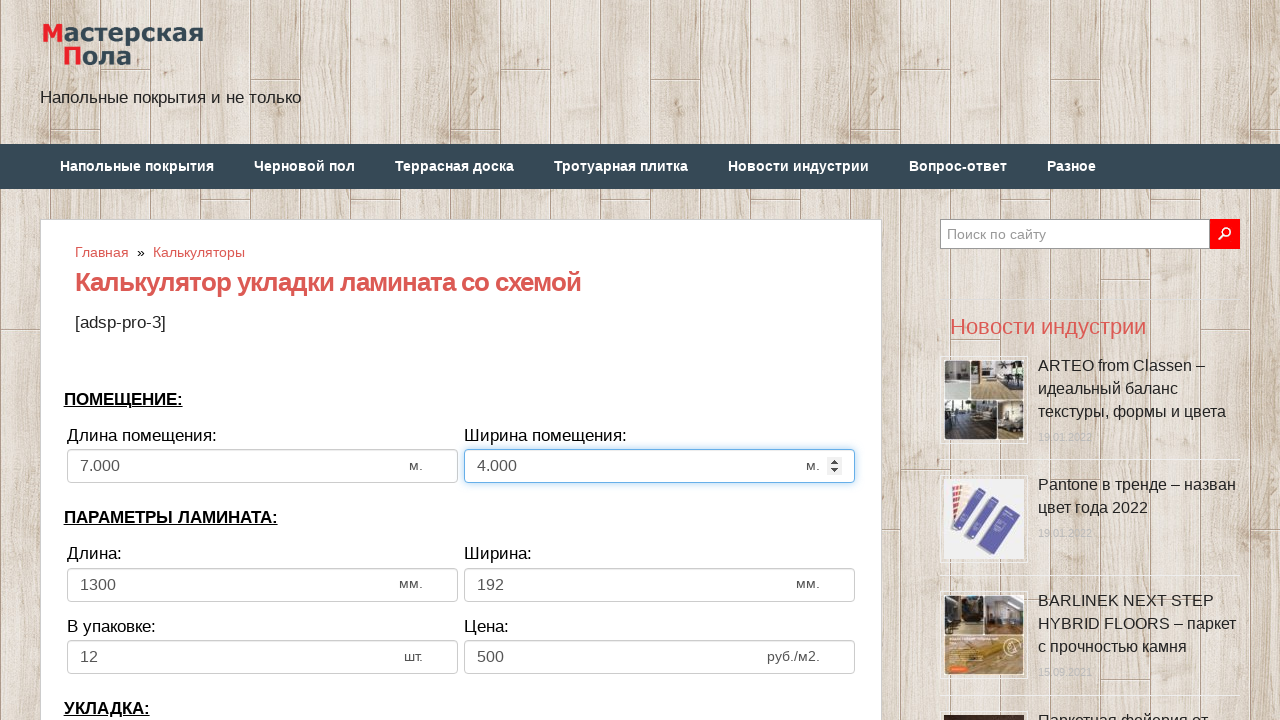

Clicked laminate width input field at (262, 585) on input[name='calc_lamwidth']
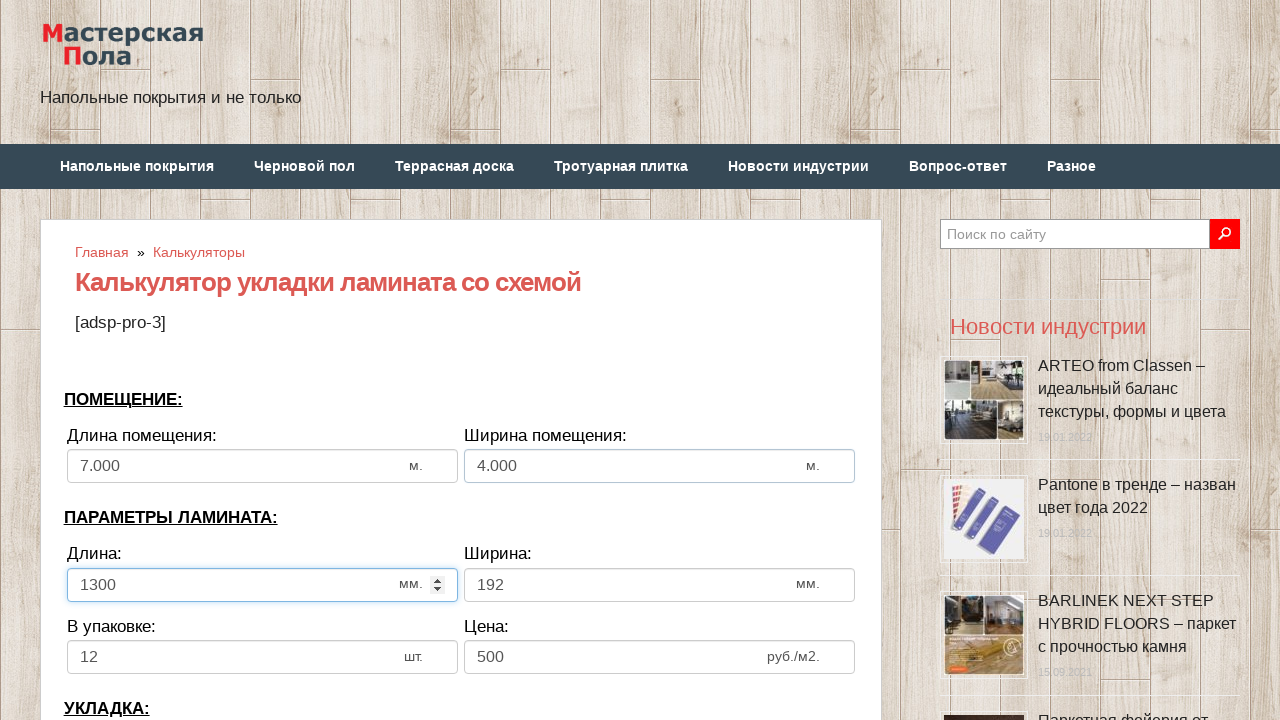

Filled laminate width with 1350mm on input[name='calc_lamwidth']
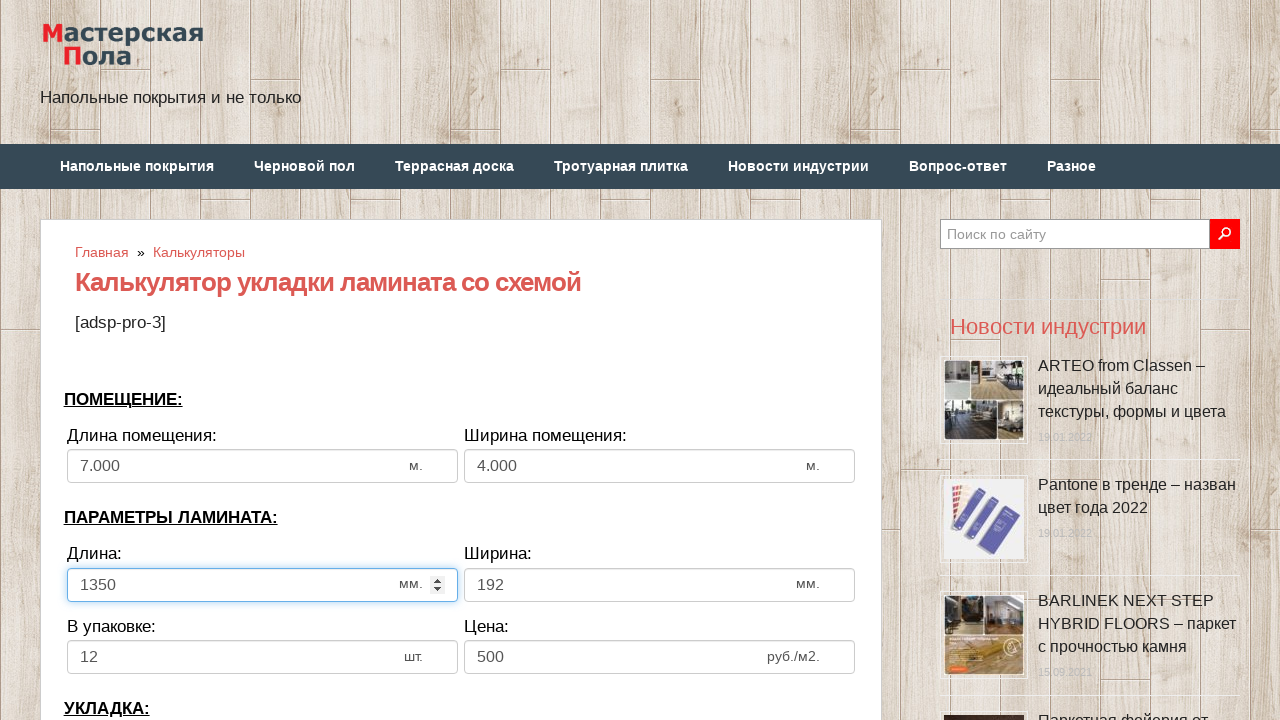

Pressed Enter to confirm laminate width on input[name='calc_lamwidth']
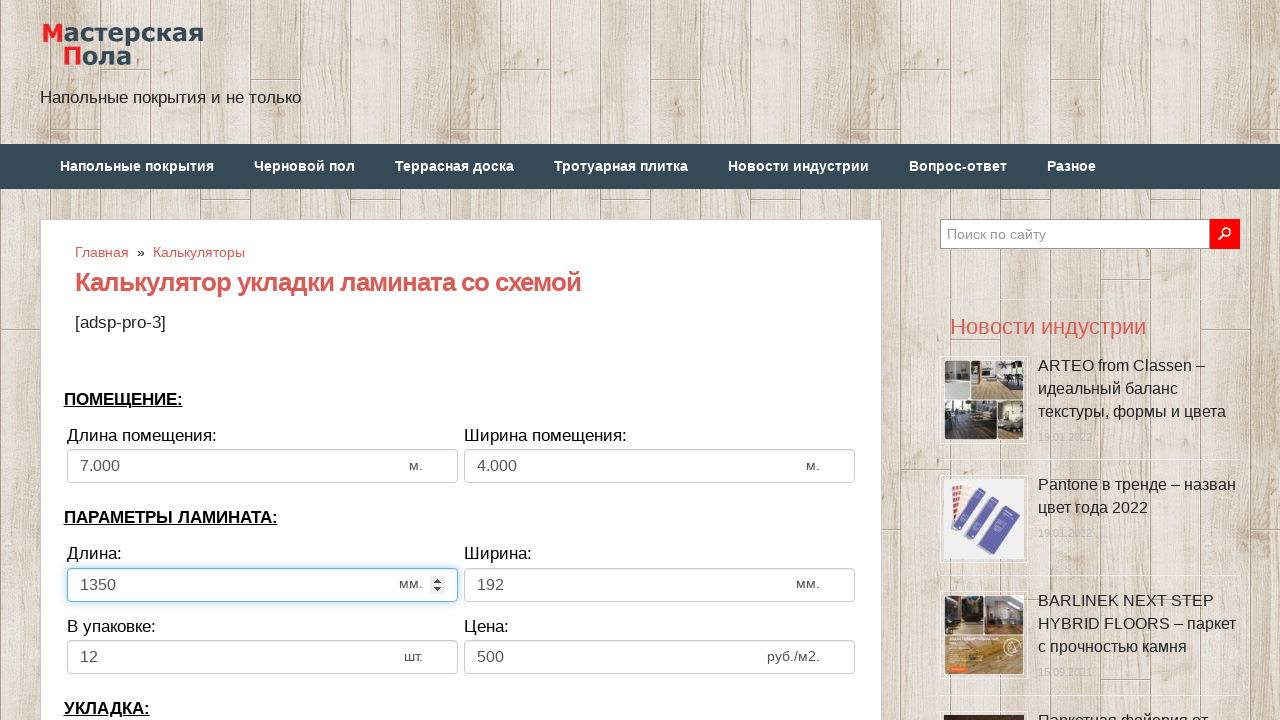

Clicked laminate height input field at (660, 585) on input[name='calc_lamheight']
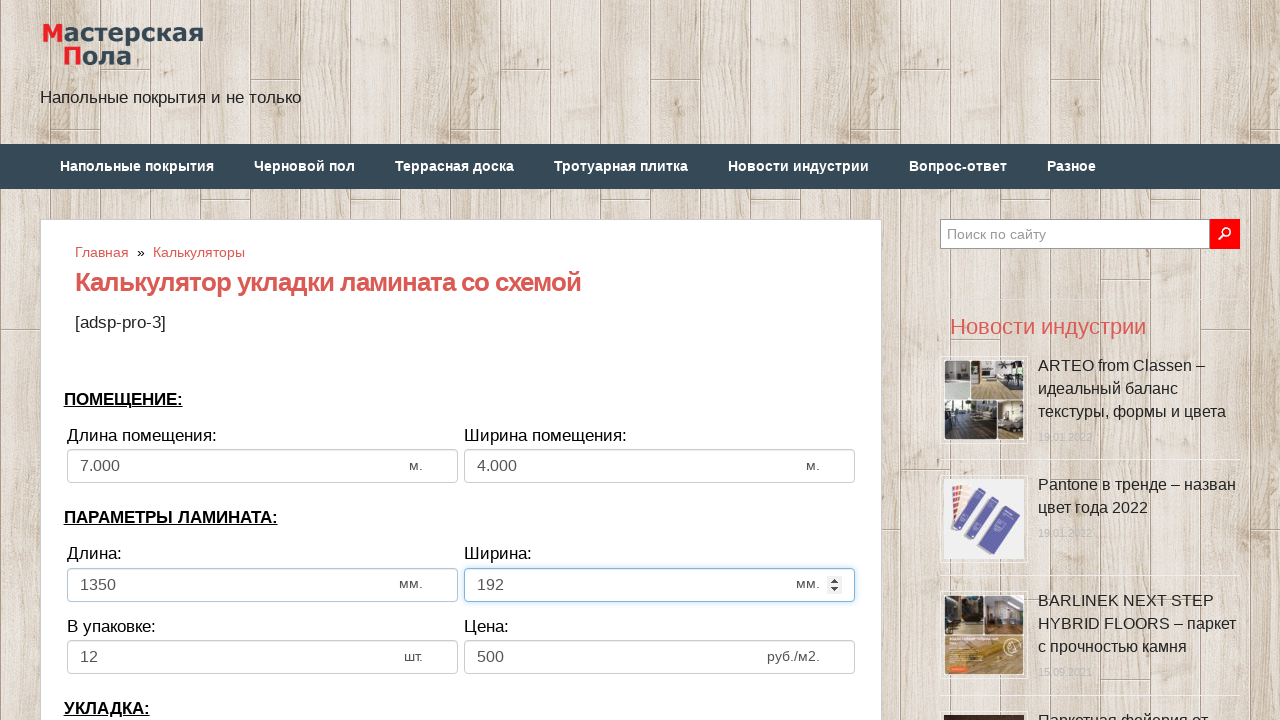

Filled laminate height with 177mm on input[name='calc_lamheight']
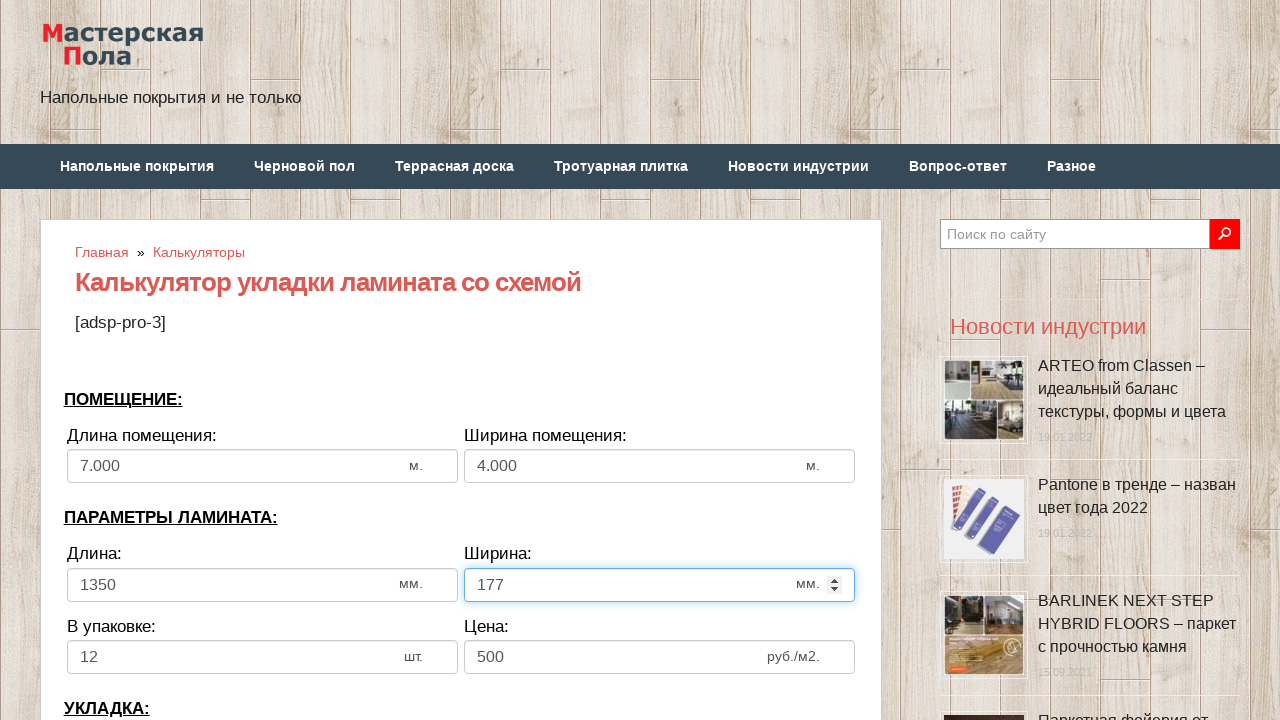

Pressed Enter to confirm laminate height on input[name='calc_lamheight']
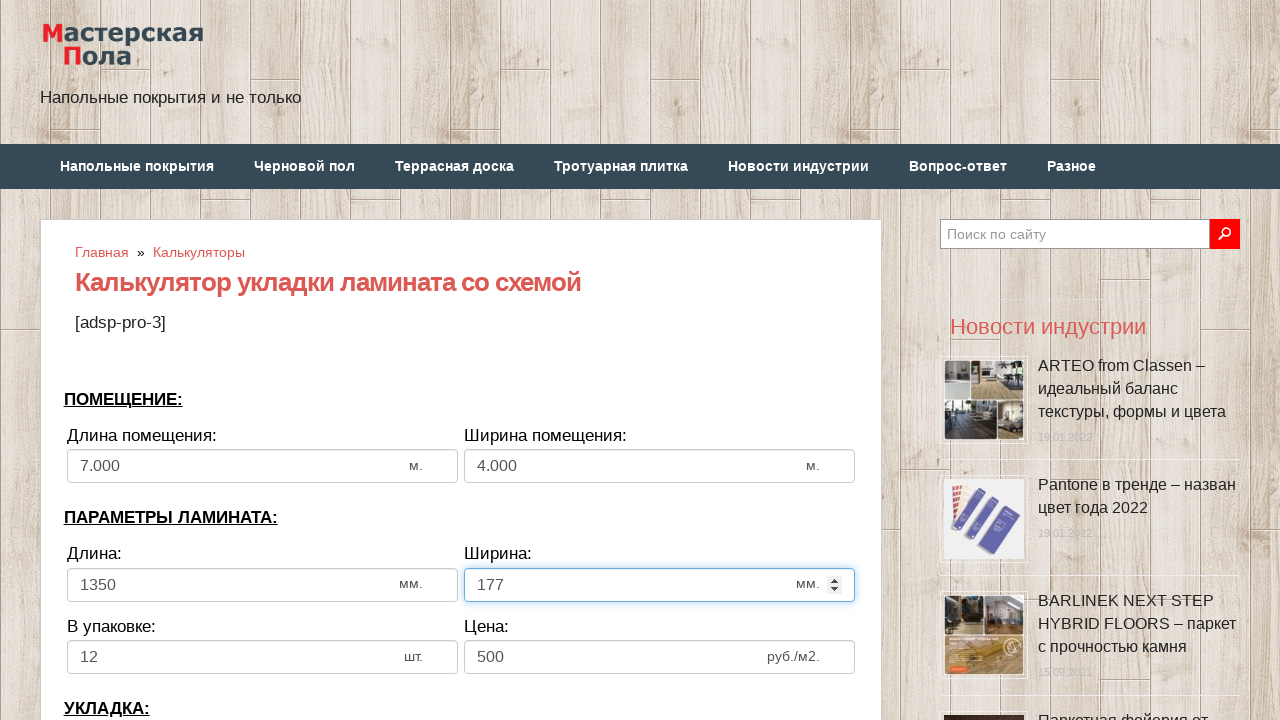

Clicked pieces in pack input field at (262, 657) on input[name='calc_inpack']
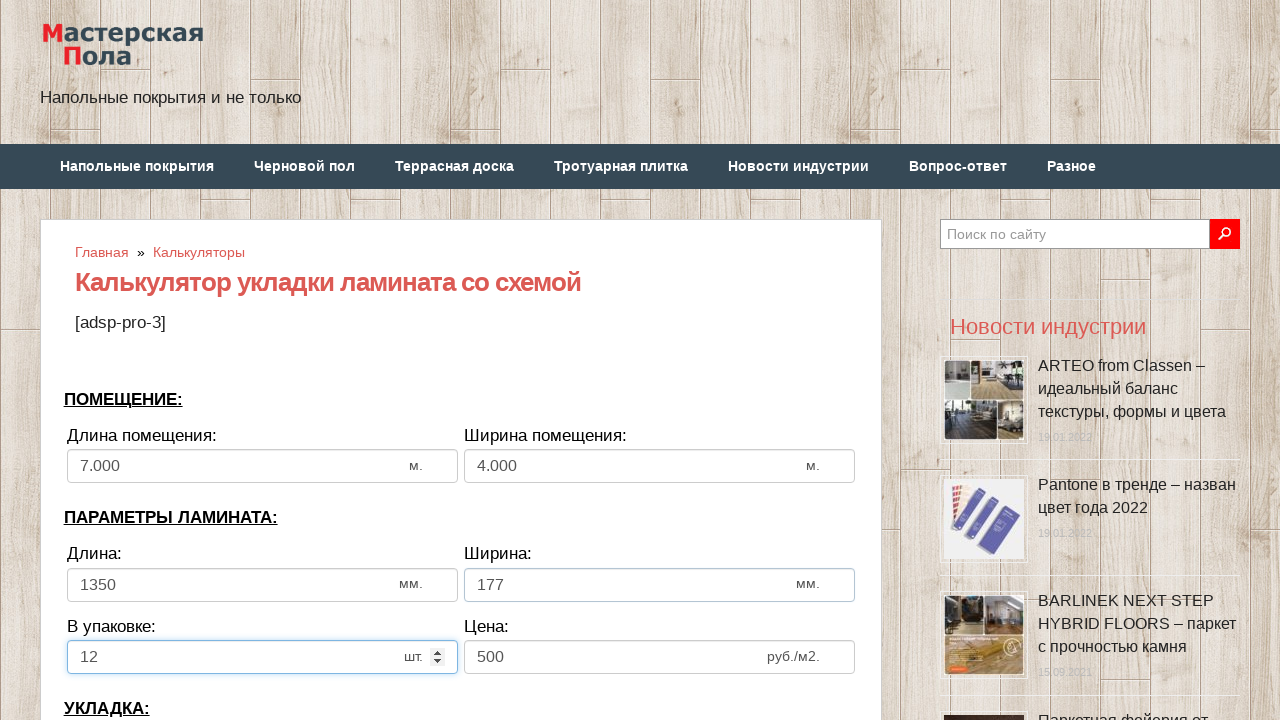

Filled pieces in pack with 18 on input[name='calc_inpack']
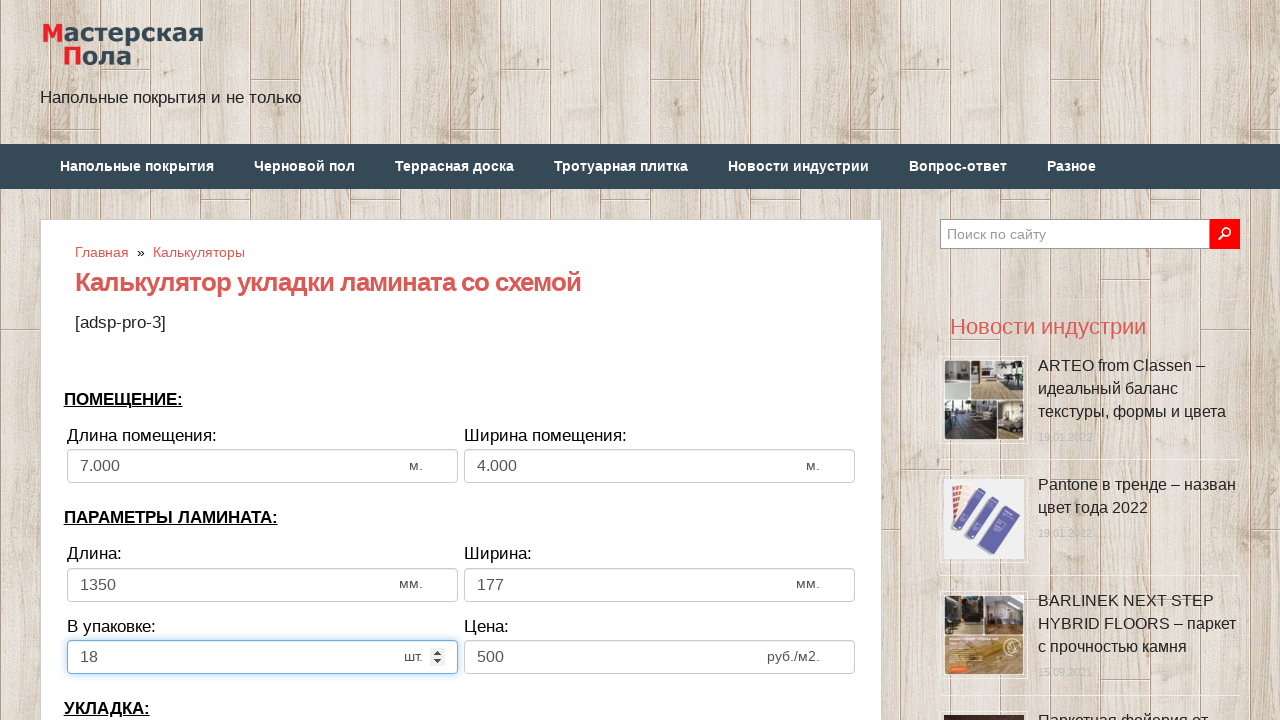

Pressed Enter to confirm pieces in pack on input[name='calc_inpack']
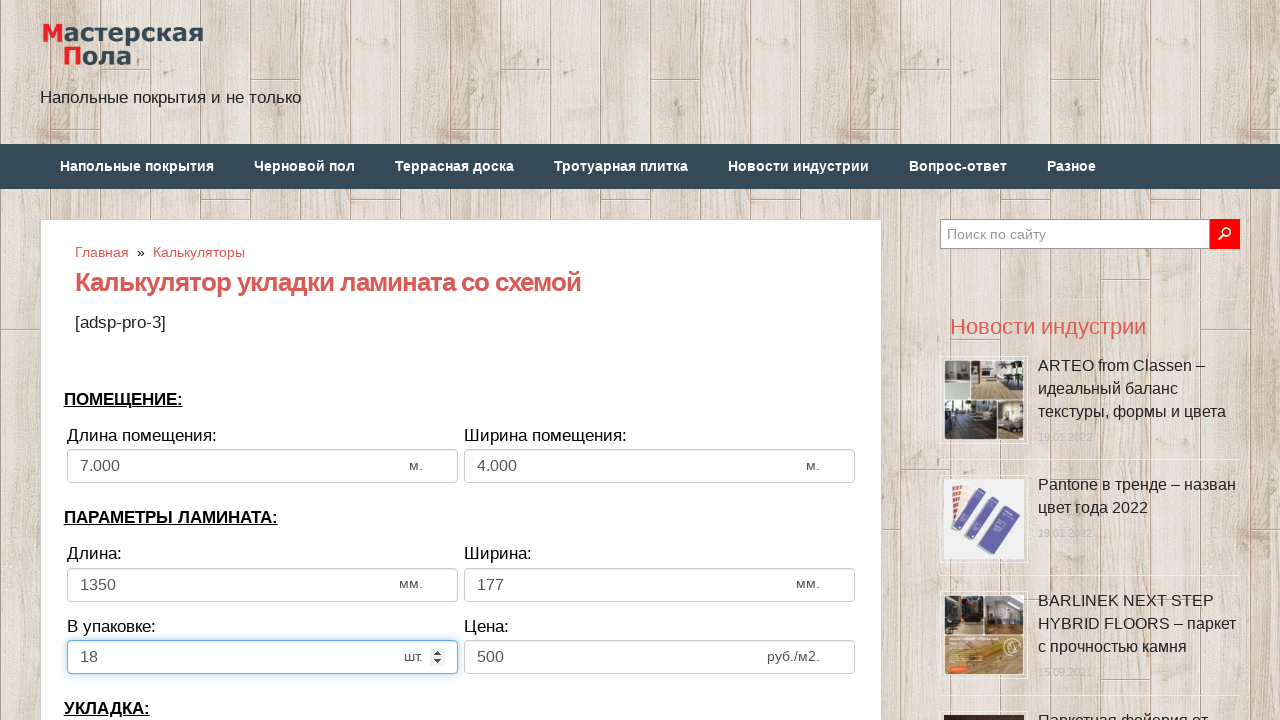

Clicked price input field at (660, 657) on input[name='calc_price']
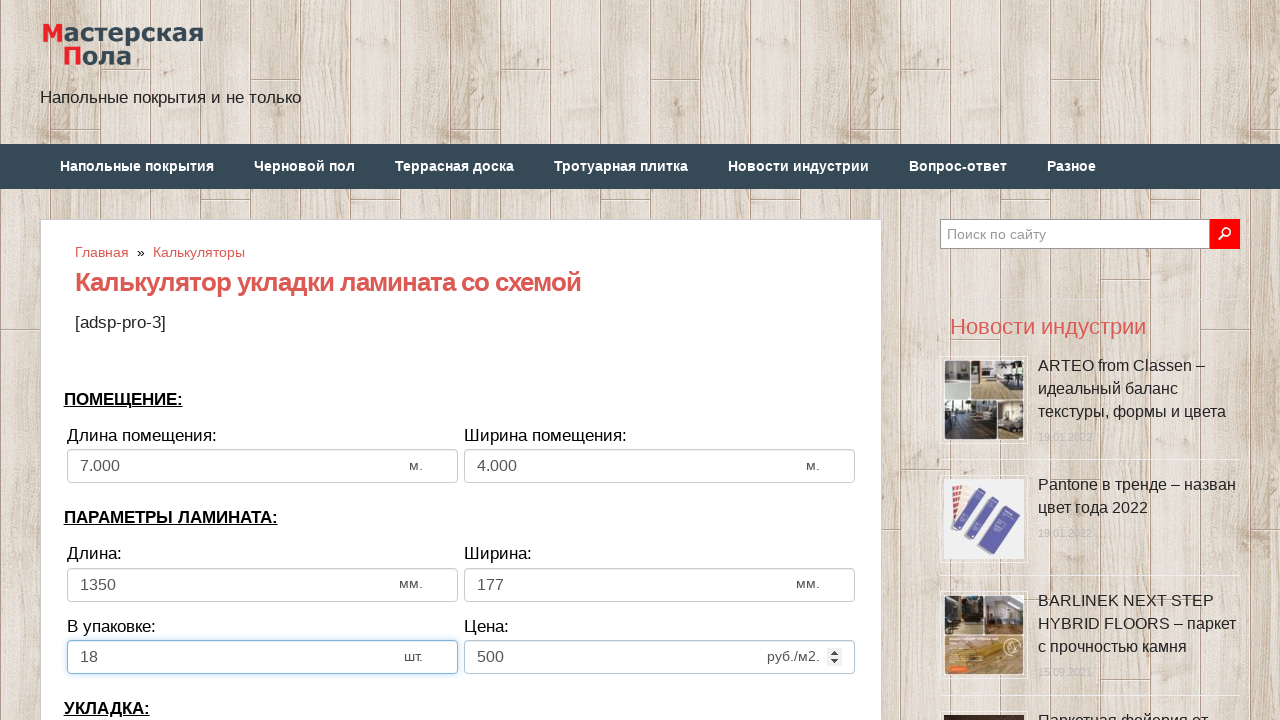

Filled price with 900 on input[name='calc_price']
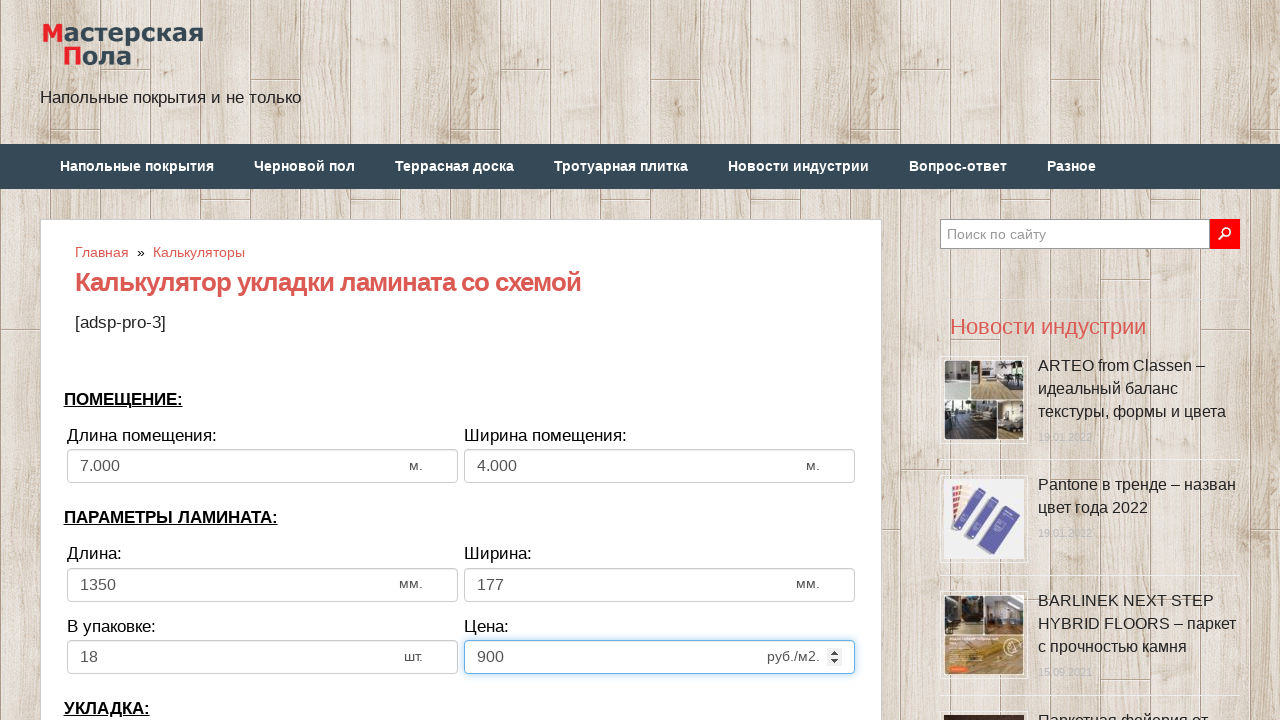

Pressed Enter to confirm price on input[name='calc_price']
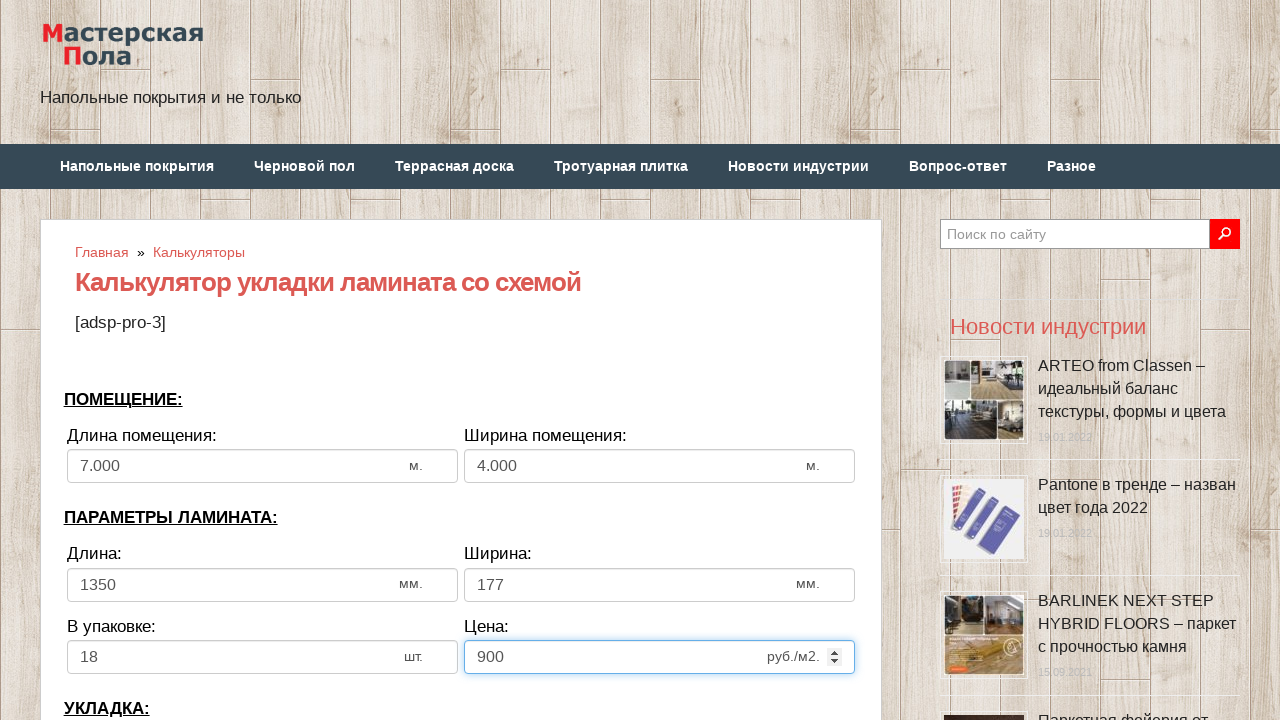

Clicked bias input field at (262, 361) on input[name='calc_bias']
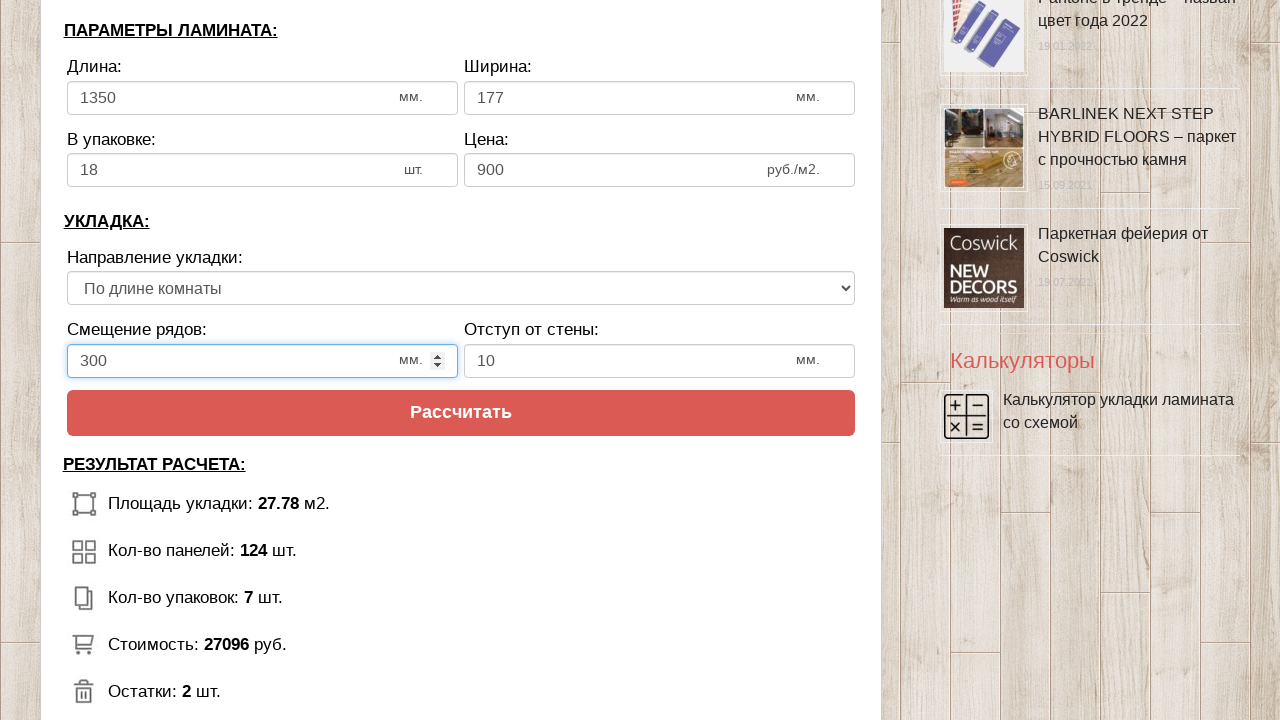

Filled bias with 235 on input[name='calc_bias']
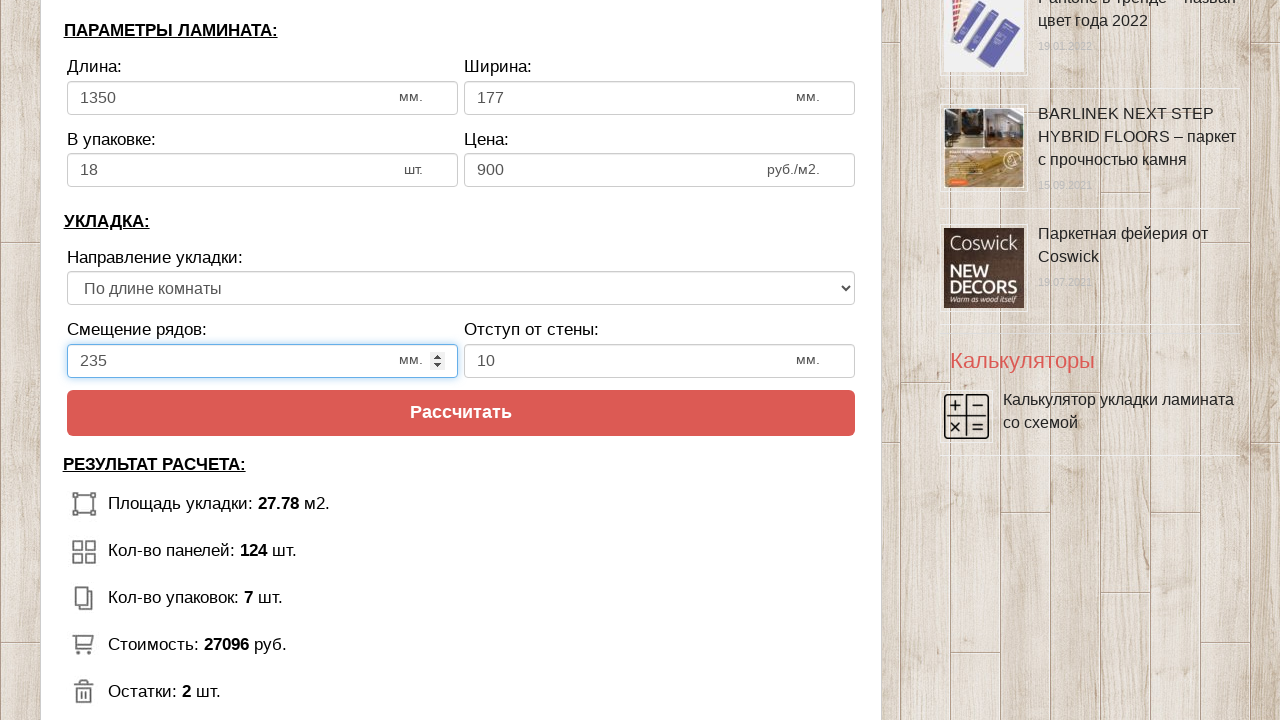

Pressed Enter to confirm bias on input[name='calc_bias']
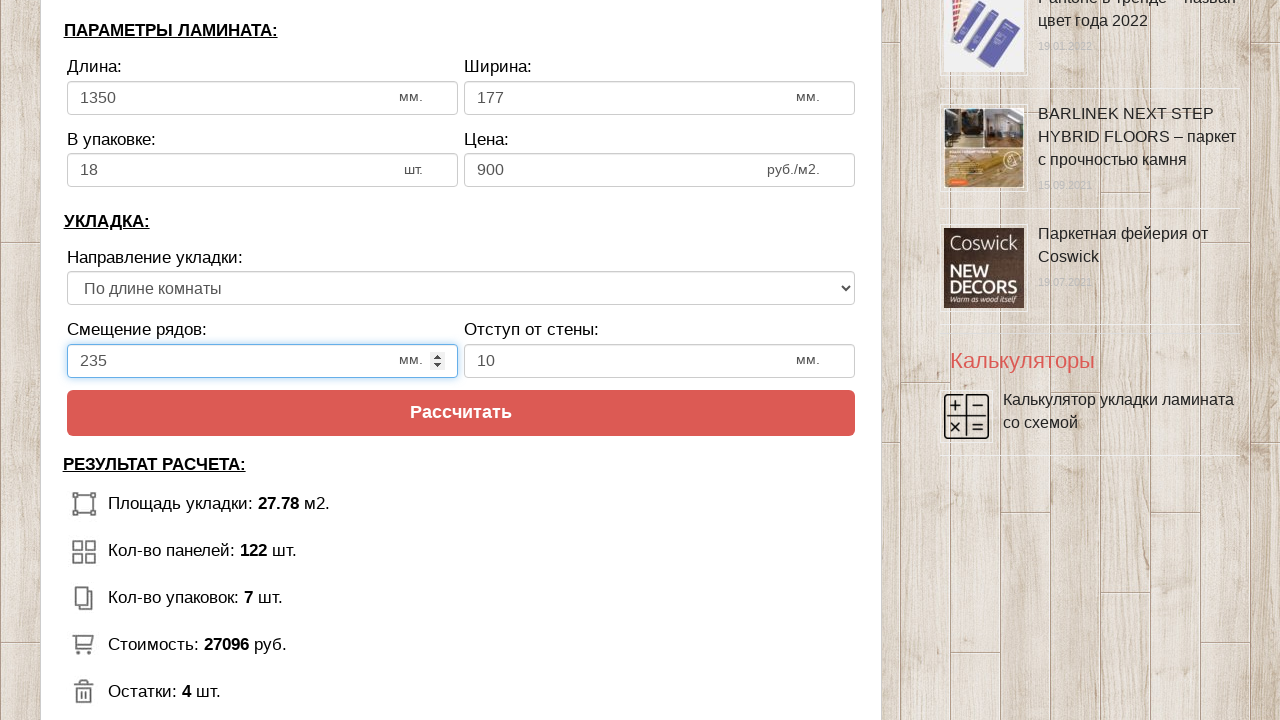

Clicked wall distance input field at (660, 361) on input[name='calc_walldist']
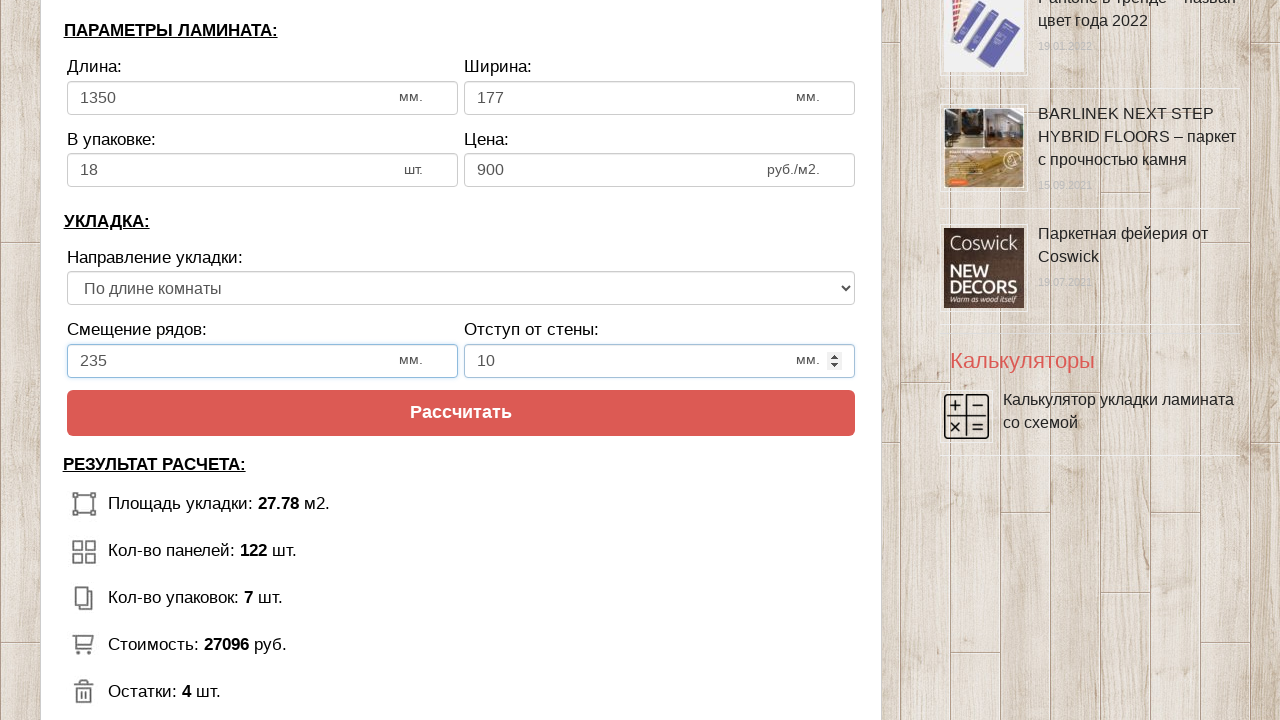

Filled wall distance with 11 on input[name='calc_walldist']
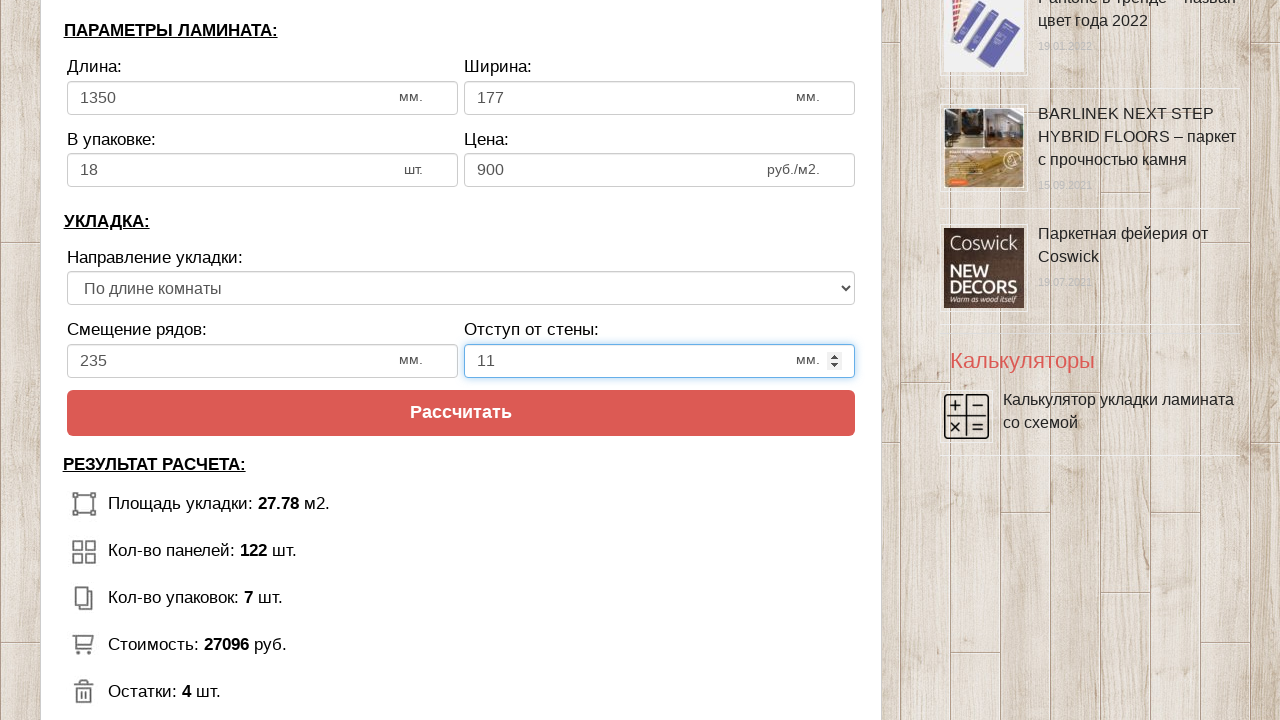

Pressed Enter to confirm wall distance on input[name='calc_walldist']
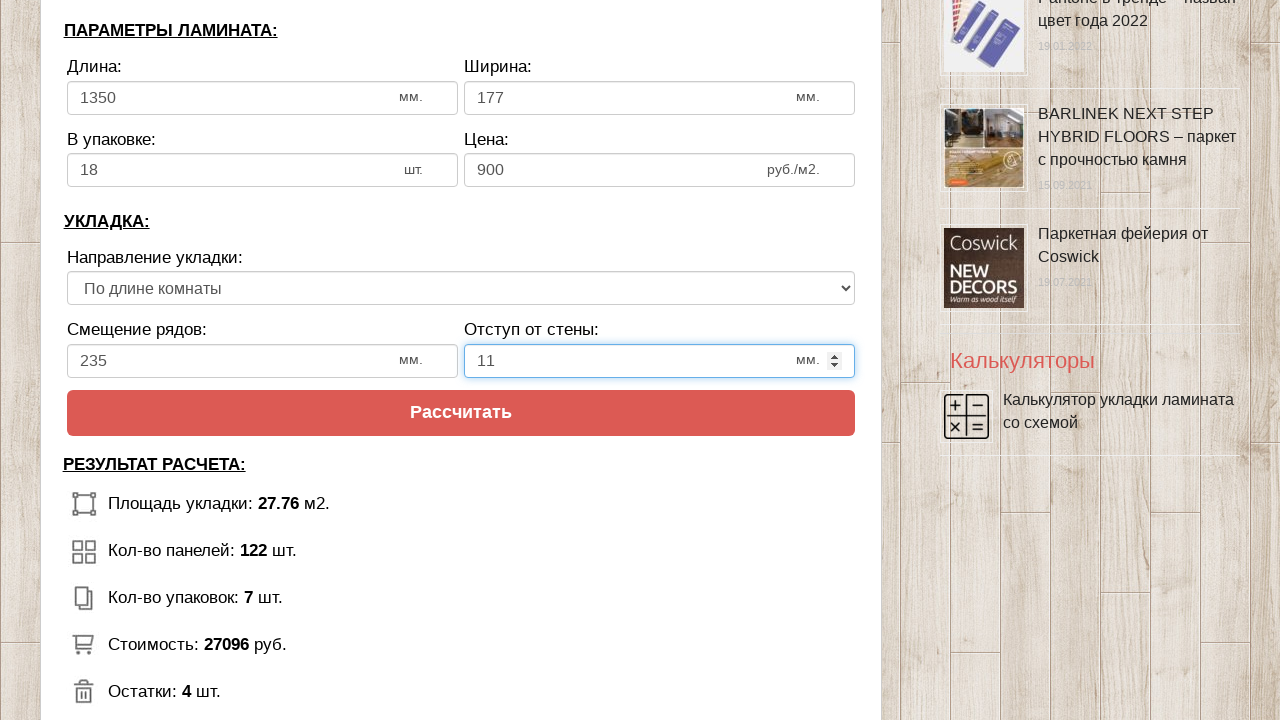

Clicked calculate button at (461, 413) on .btn.btn-secondary.btn-lg.tocalc
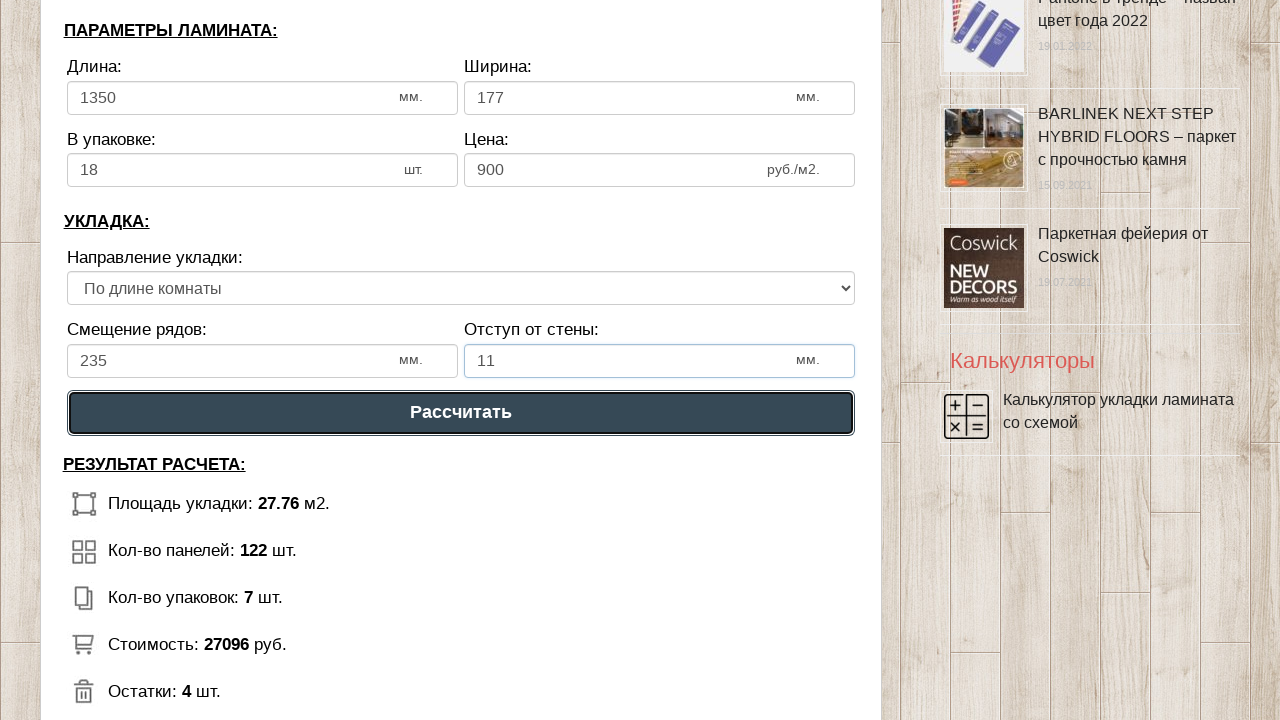

Result element loaded successfully
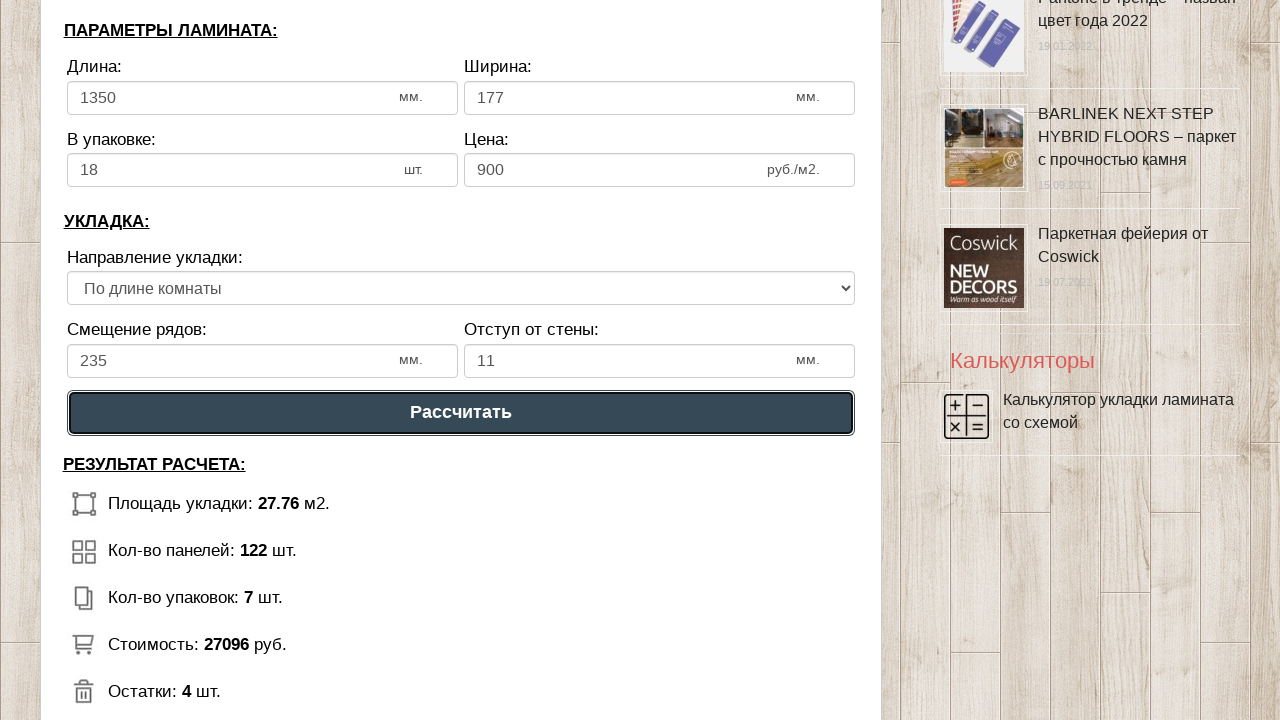

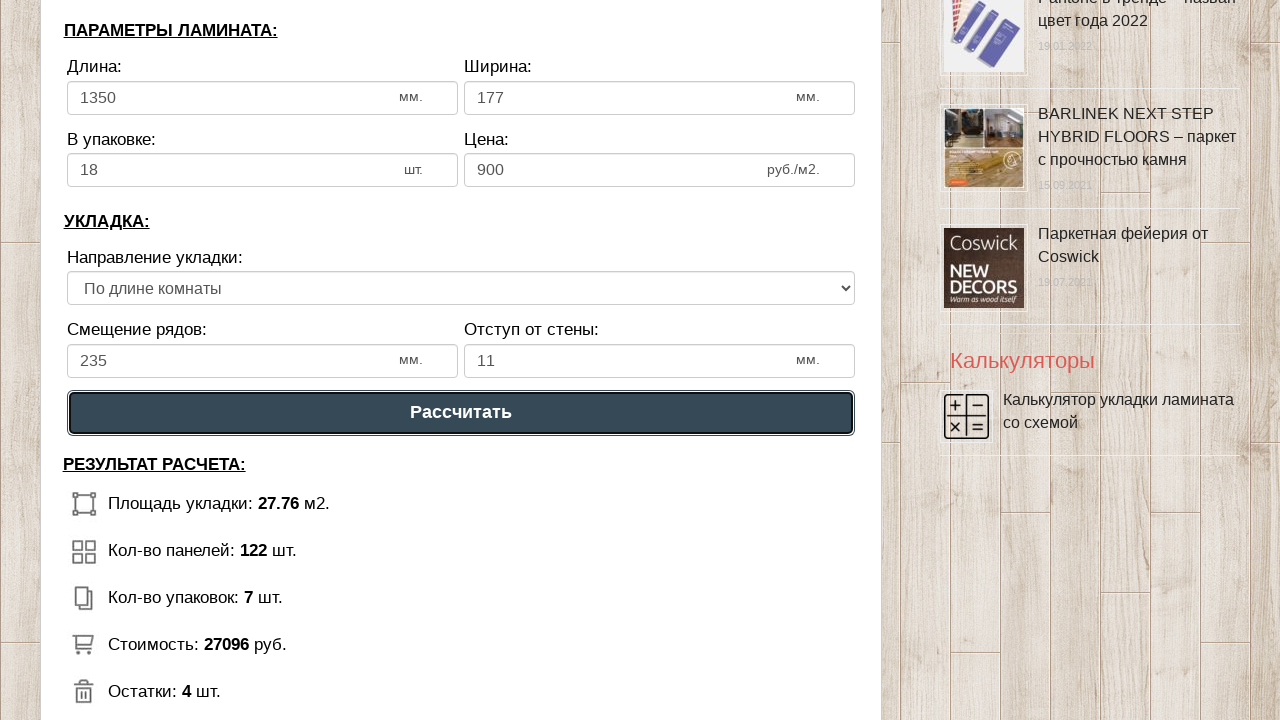